Tests a numeric input field by entering numbers, verifying text input is rejected, and testing arrow key increment/decrement functionality

Starting URL: http://the-internet.herokuapp.com/inputs

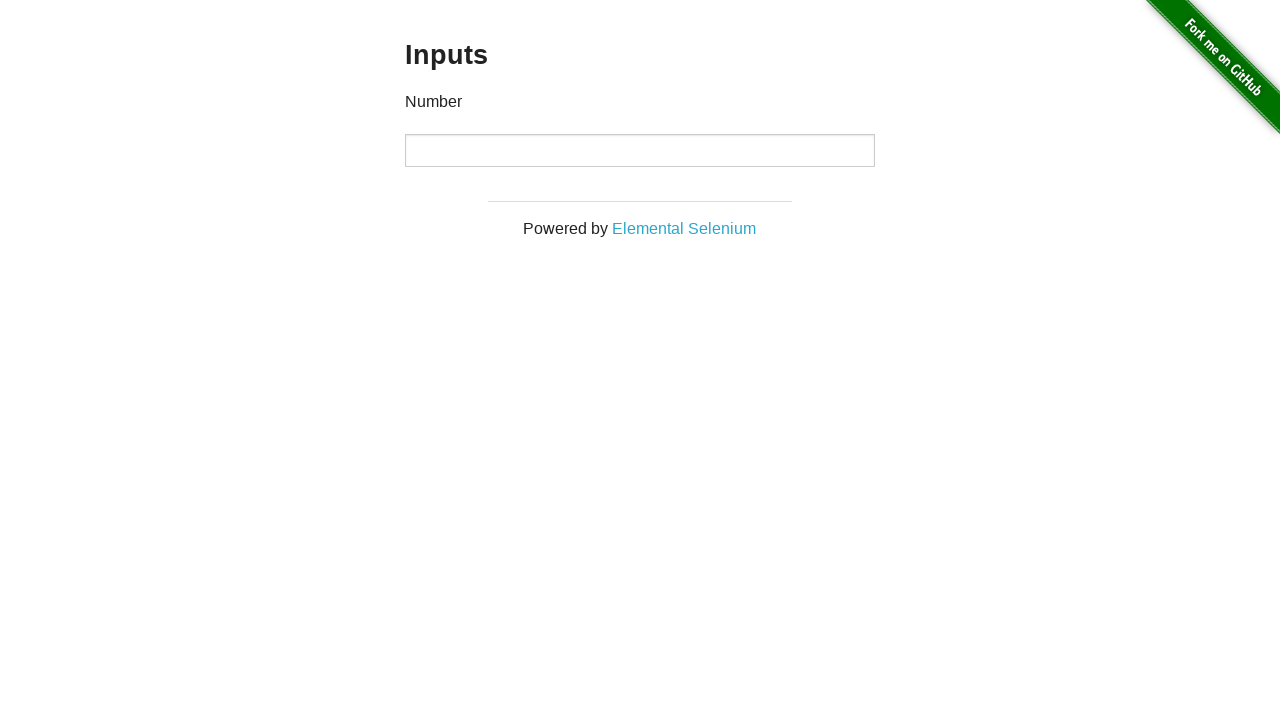

Filled numeric input field with '12345' on input
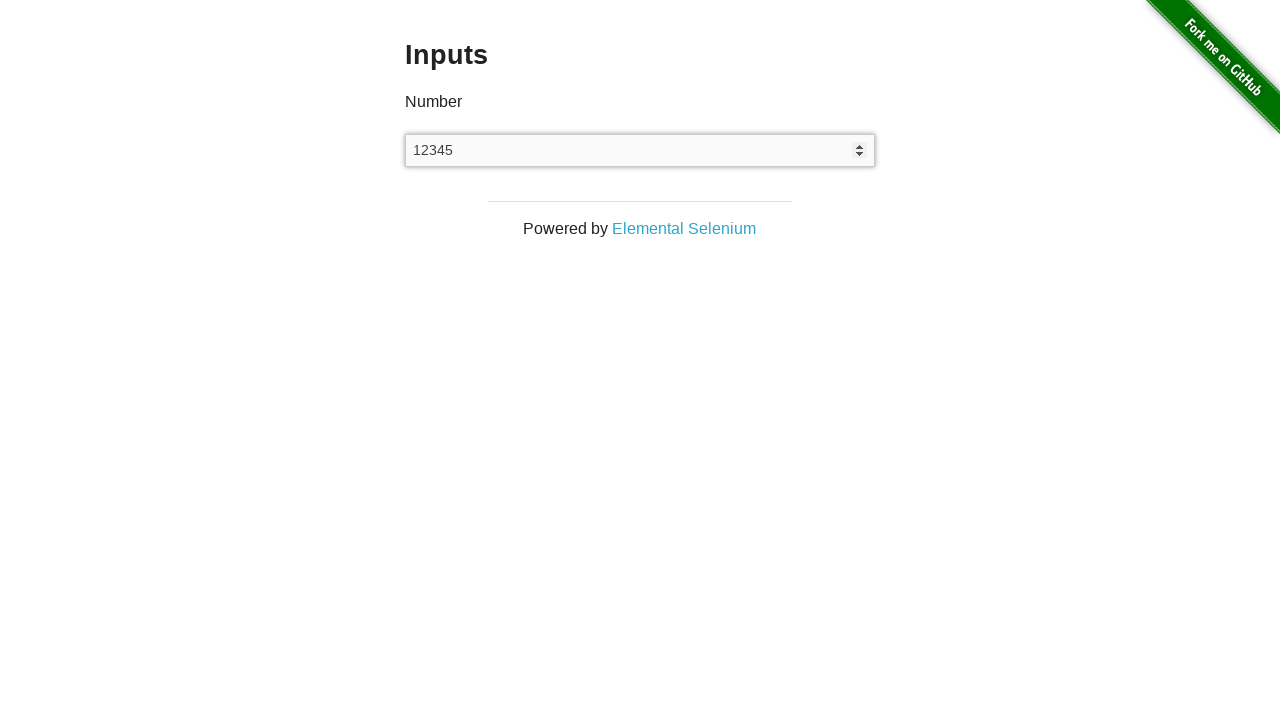

Verified numeric value '12345' was entered correctly
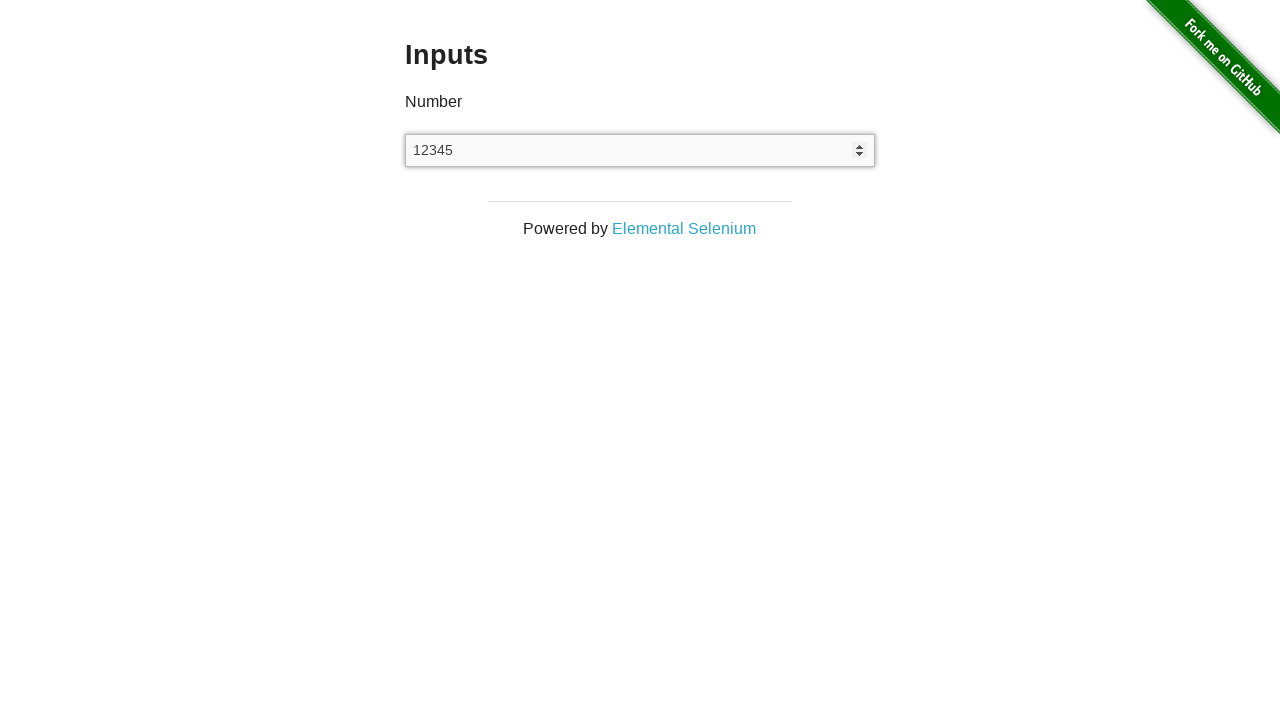

Cleared the input field on input
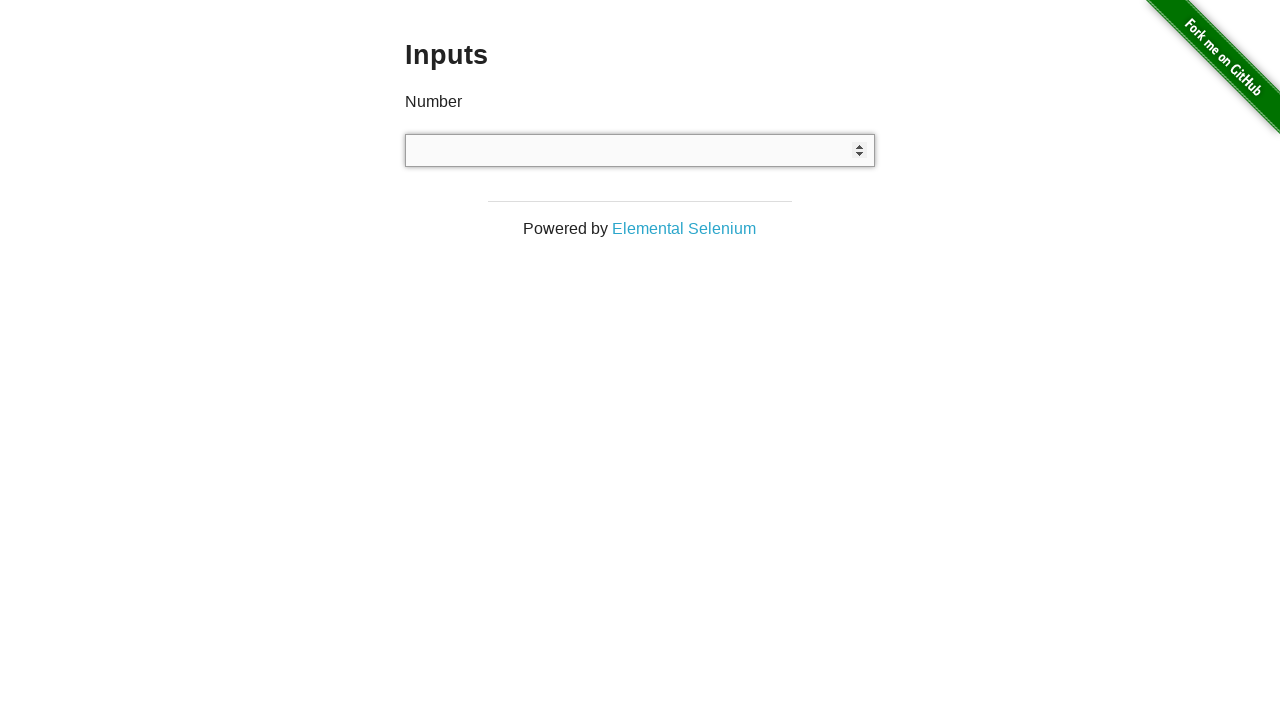

Attempted to type text 'abcde' into numeric input field on input
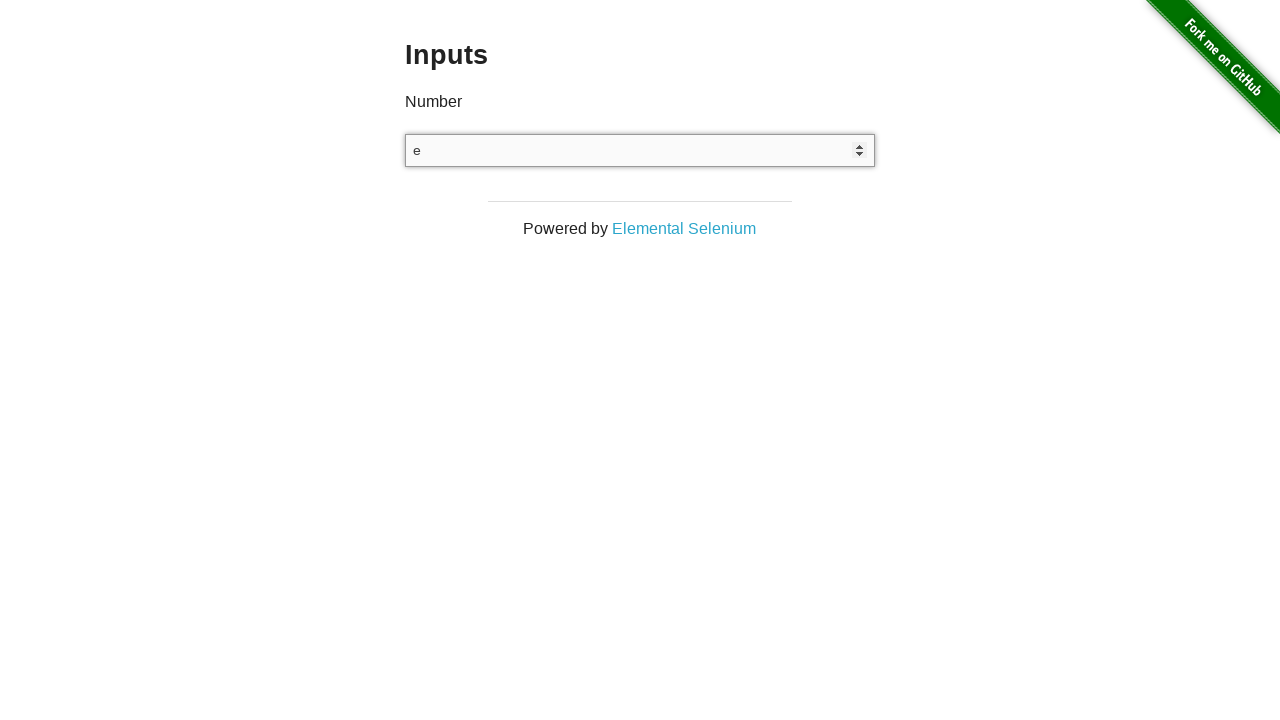

Verified text input was rejected and field remains empty
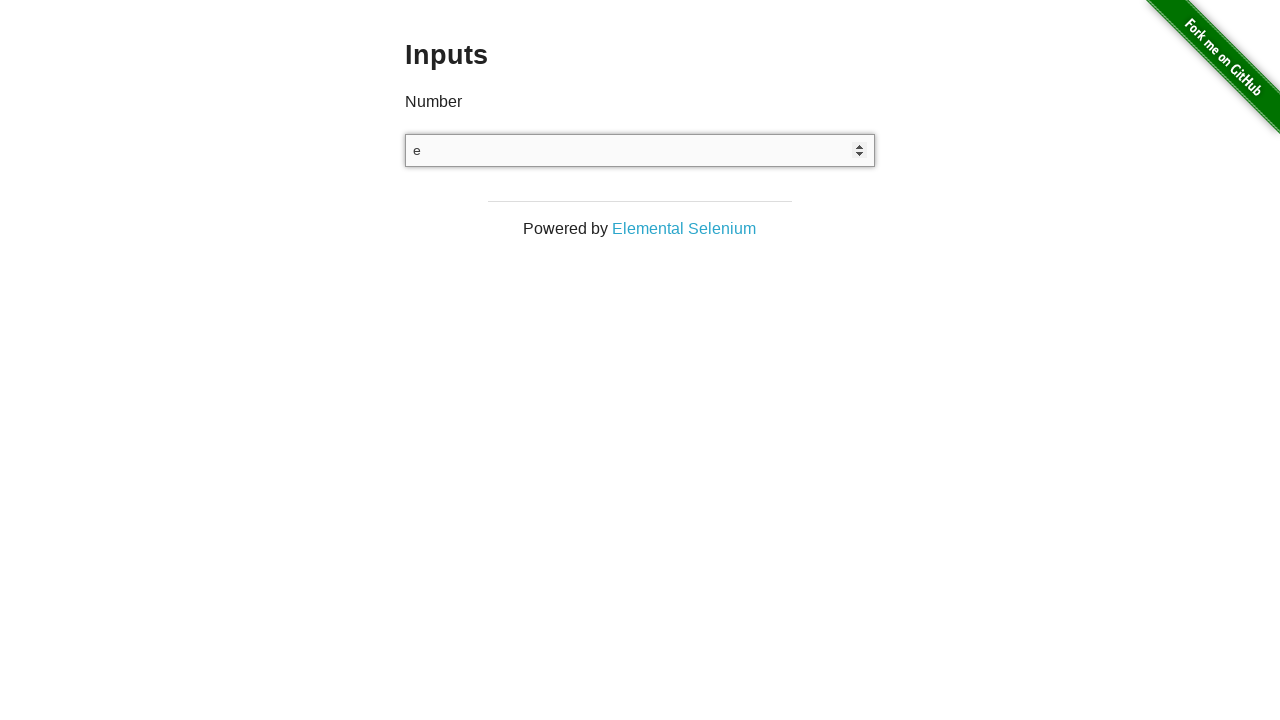

Pressed ArrowUp key to increment numeric value on input
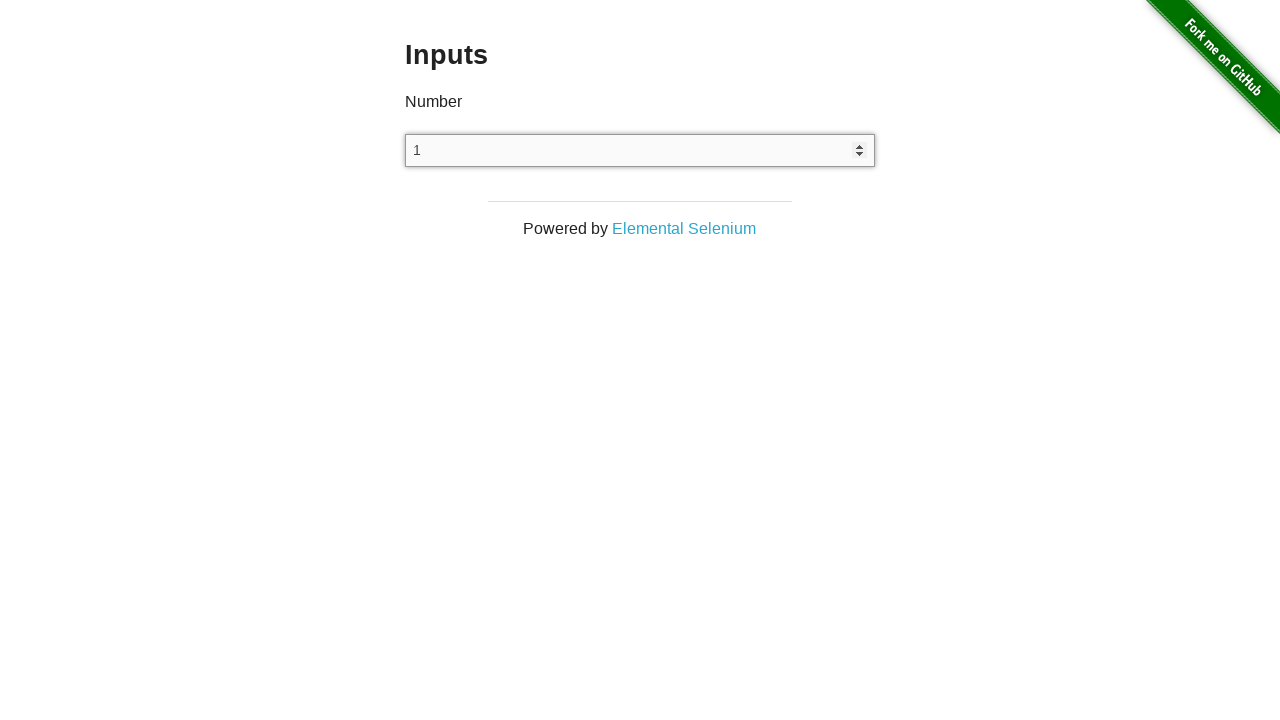

Verified value incremented to '1' after pressing ArrowUp
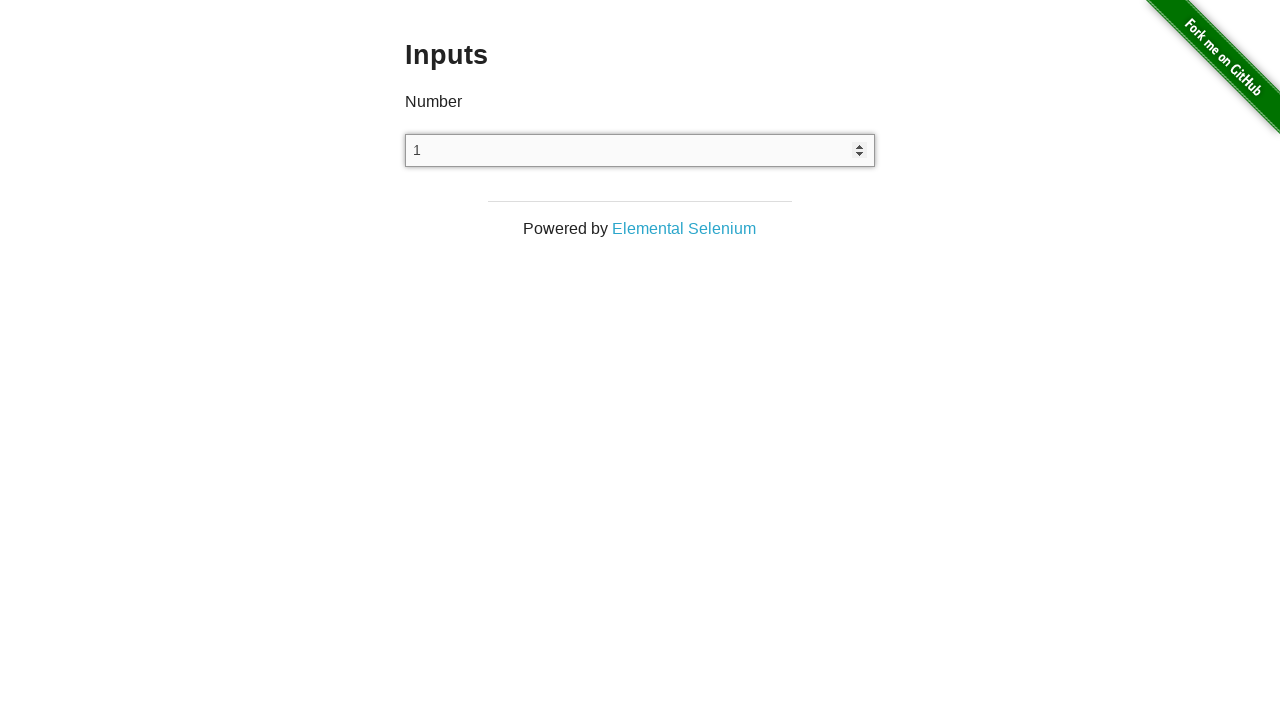

Pressed ArrowDown key to decrement numeric value on input
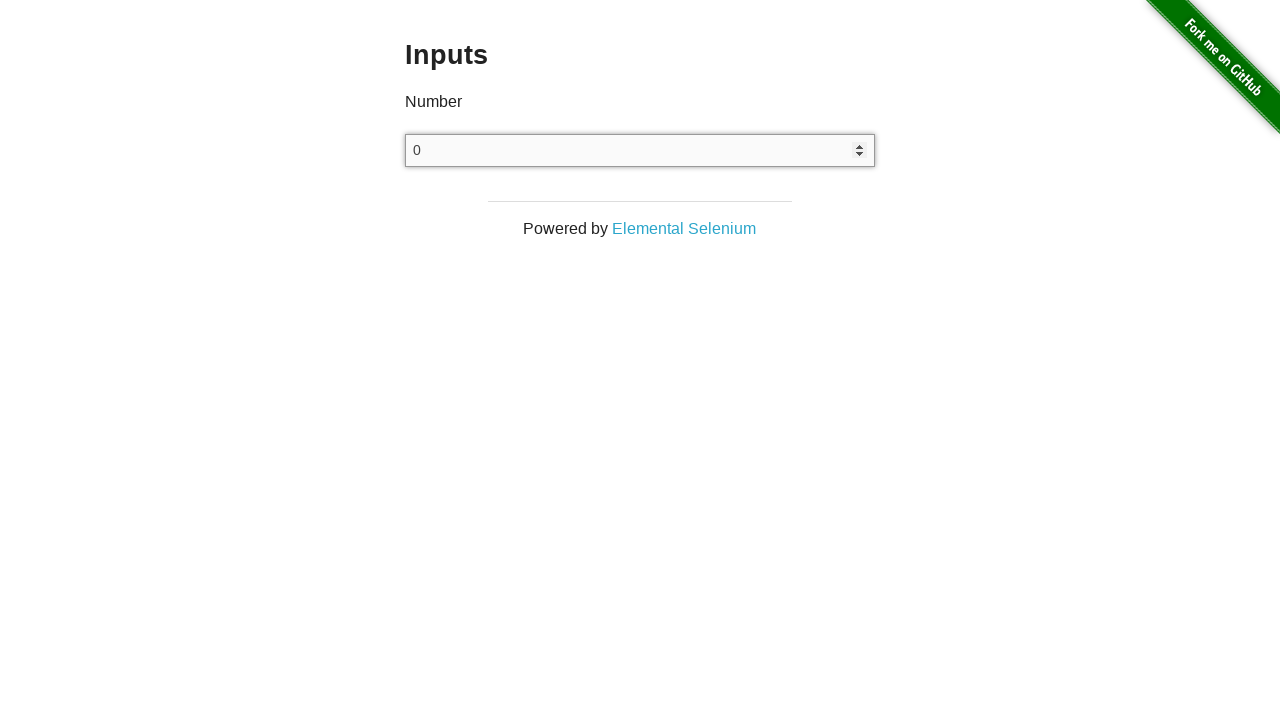

Verified value decremented to '0' after pressing ArrowDown
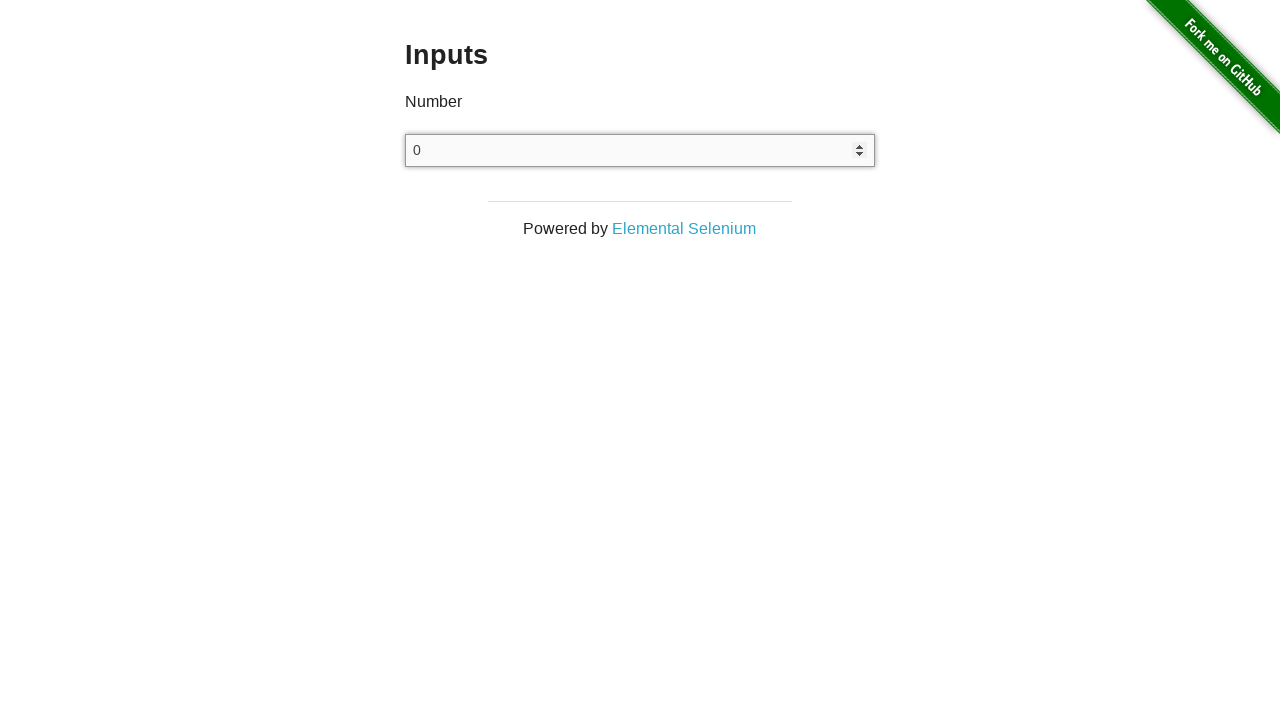

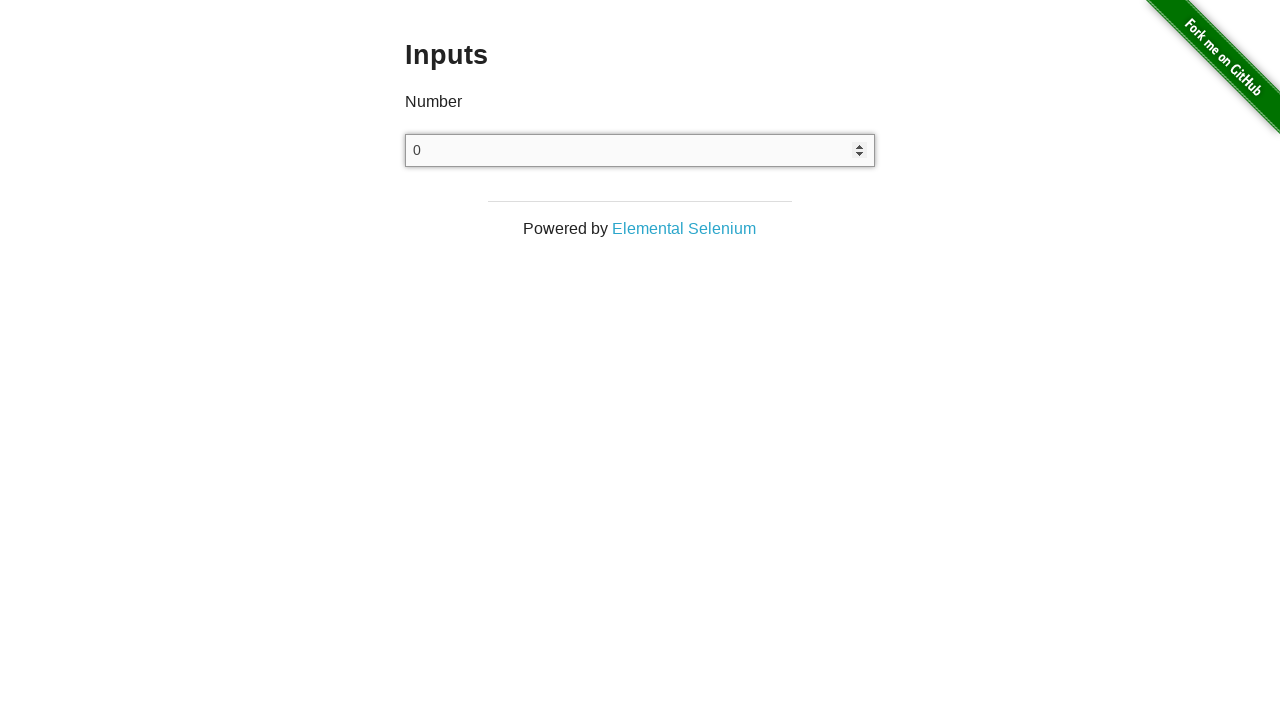